Tests the forgot password page by filling in an email address in the input field

Starting URL: http://the-internet.herokuapp.com/forgot_password

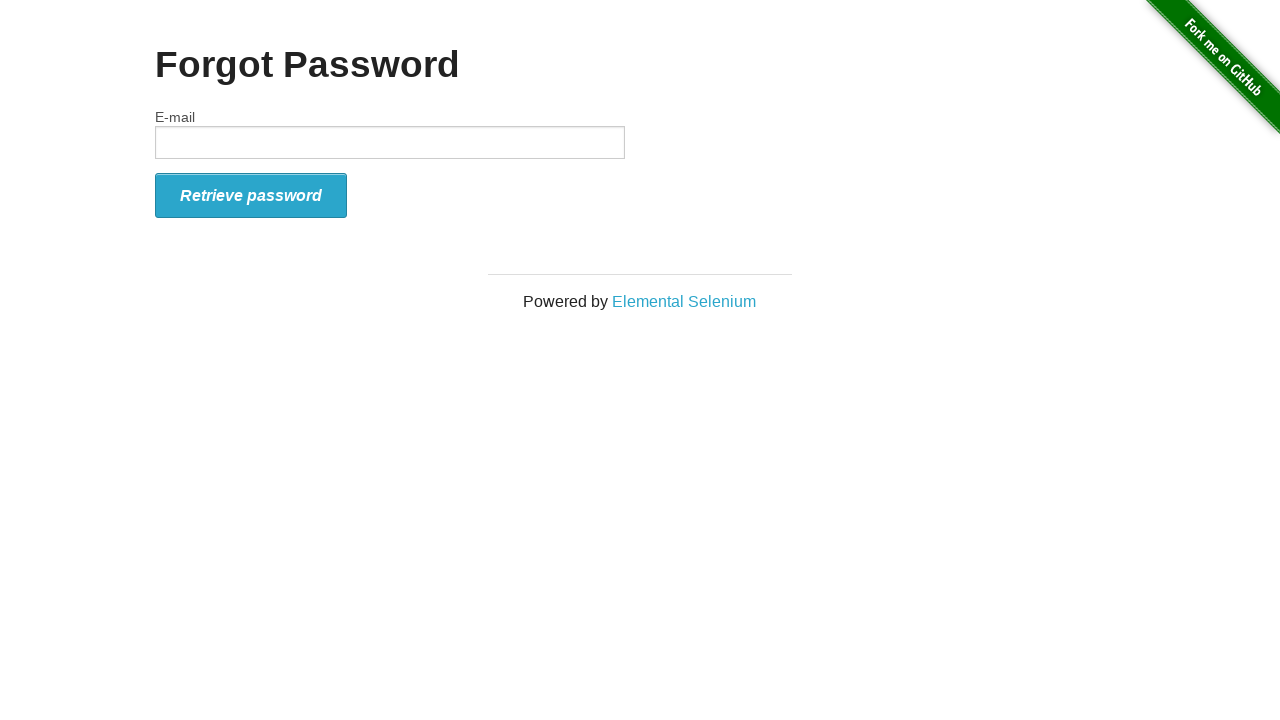

Filled email input field with 'marcus.chen@testmail.com' on #email
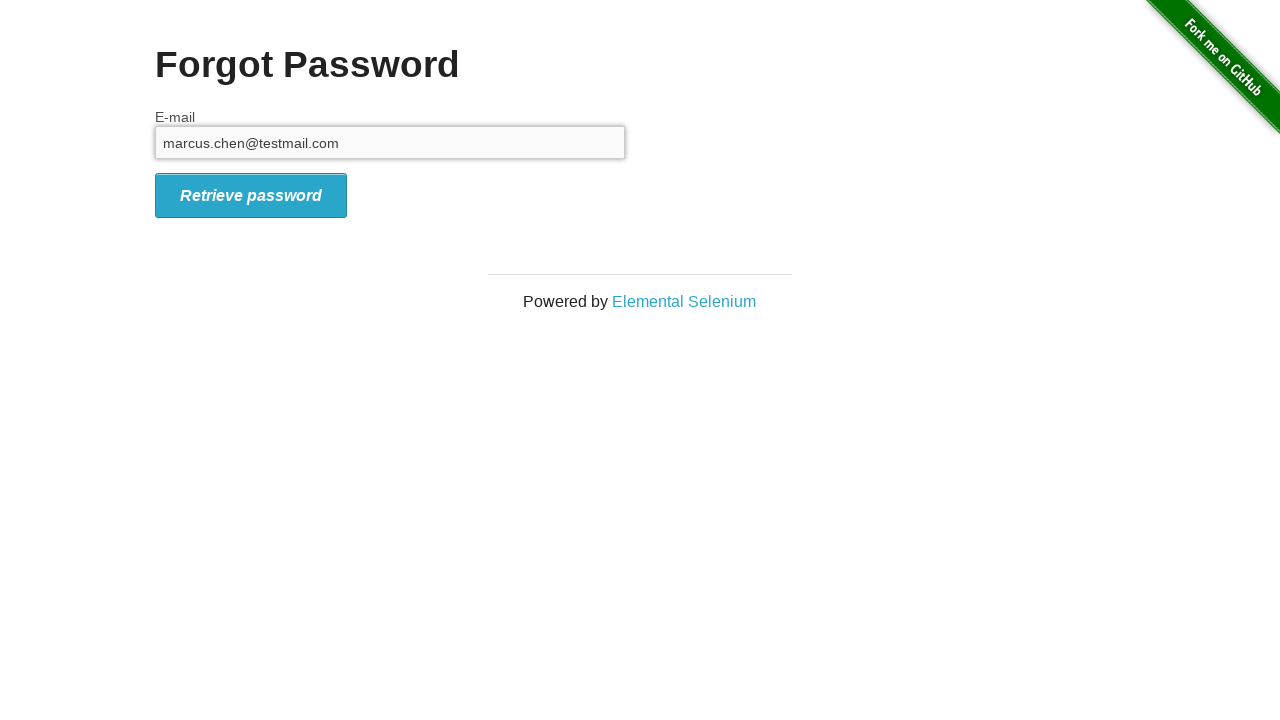

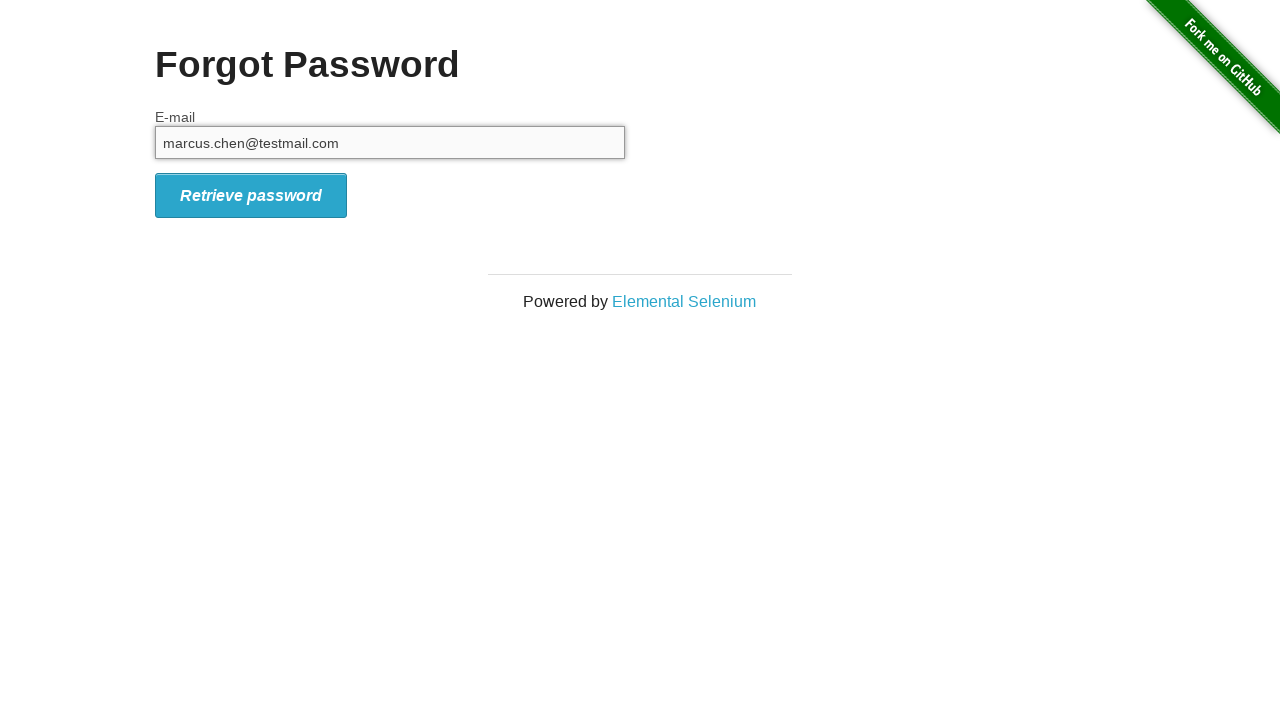